Tests that the currently applied filter link is highlighted with 'selected' class

Starting URL: https://demo.playwright.dev/todomvc

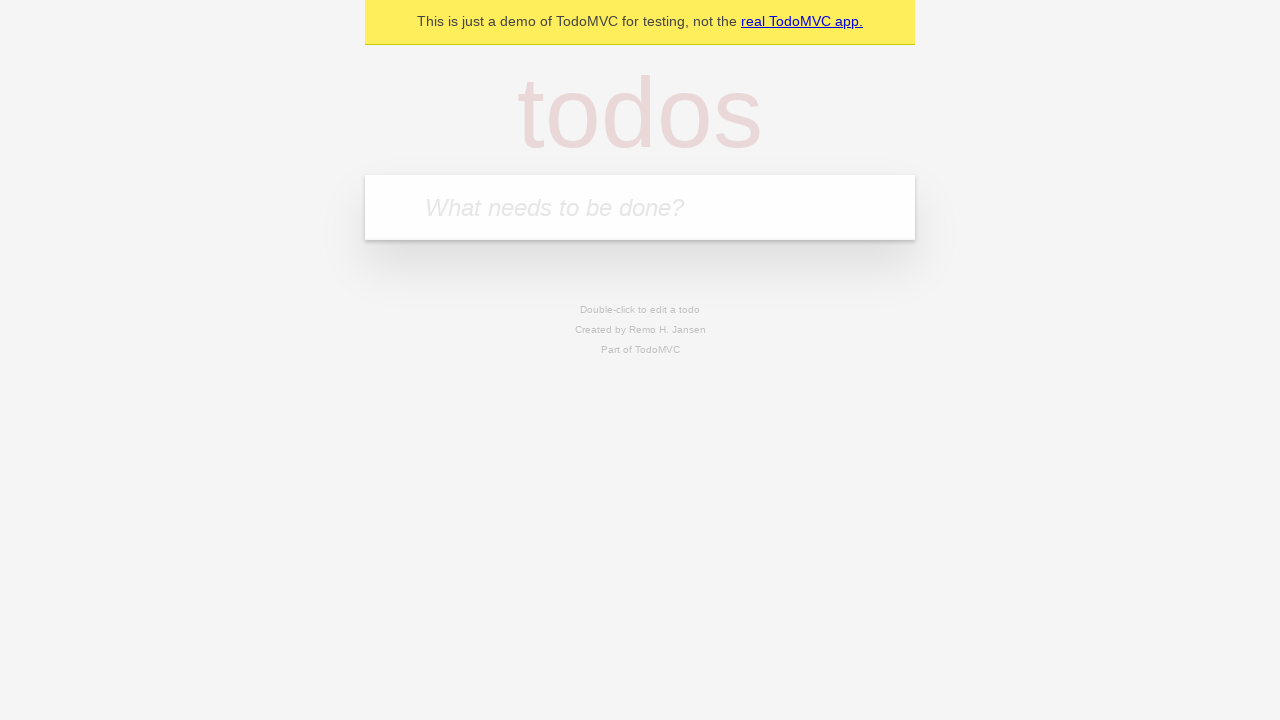

Filled todo input with 'buy some cheese' on internal:attr=[placeholder="What needs to be done?"i]
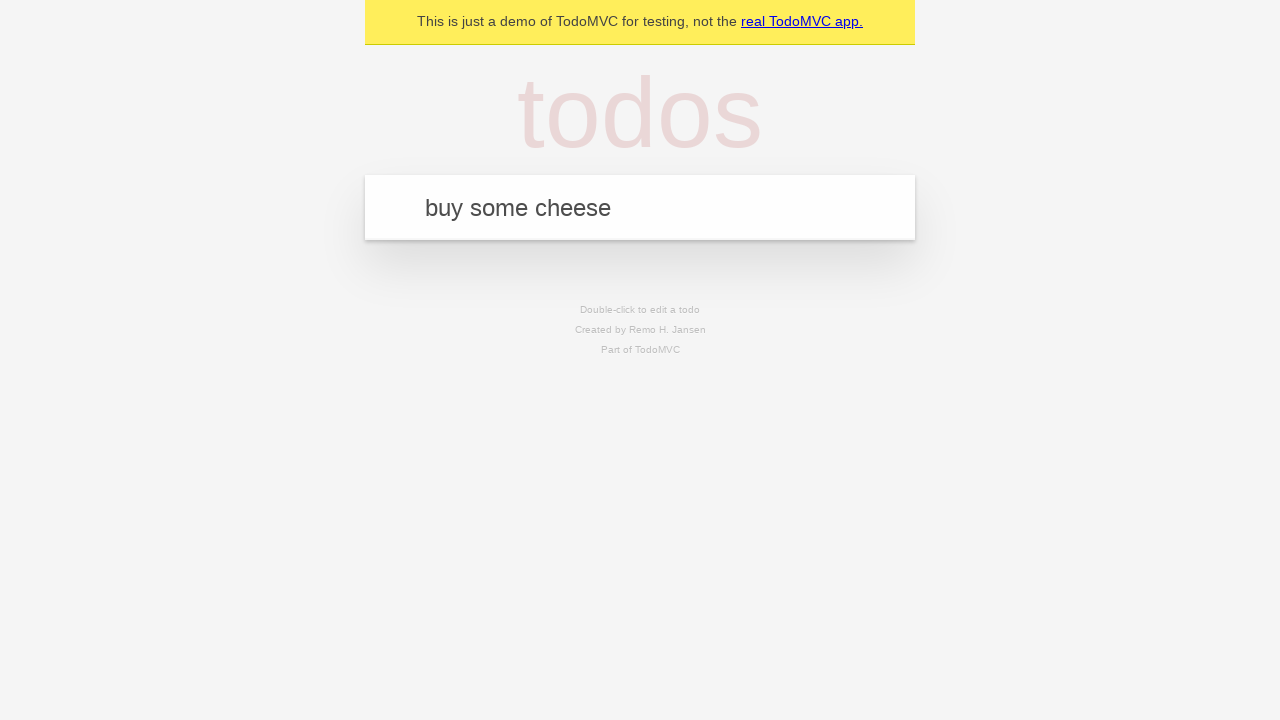

Pressed Enter to create first todo on internal:attr=[placeholder="What needs to be done?"i]
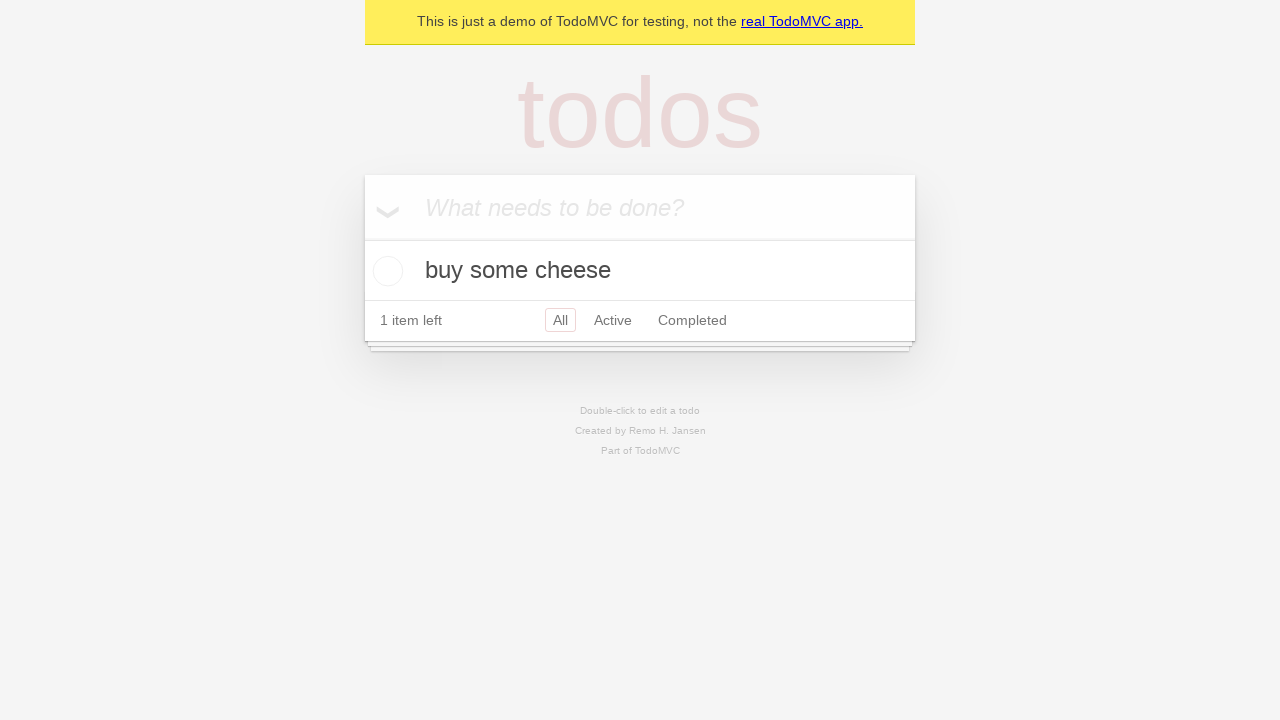

Filled todo input with 'feed the cat' on internal:attr=[placeholder="What needs to be done?"i]
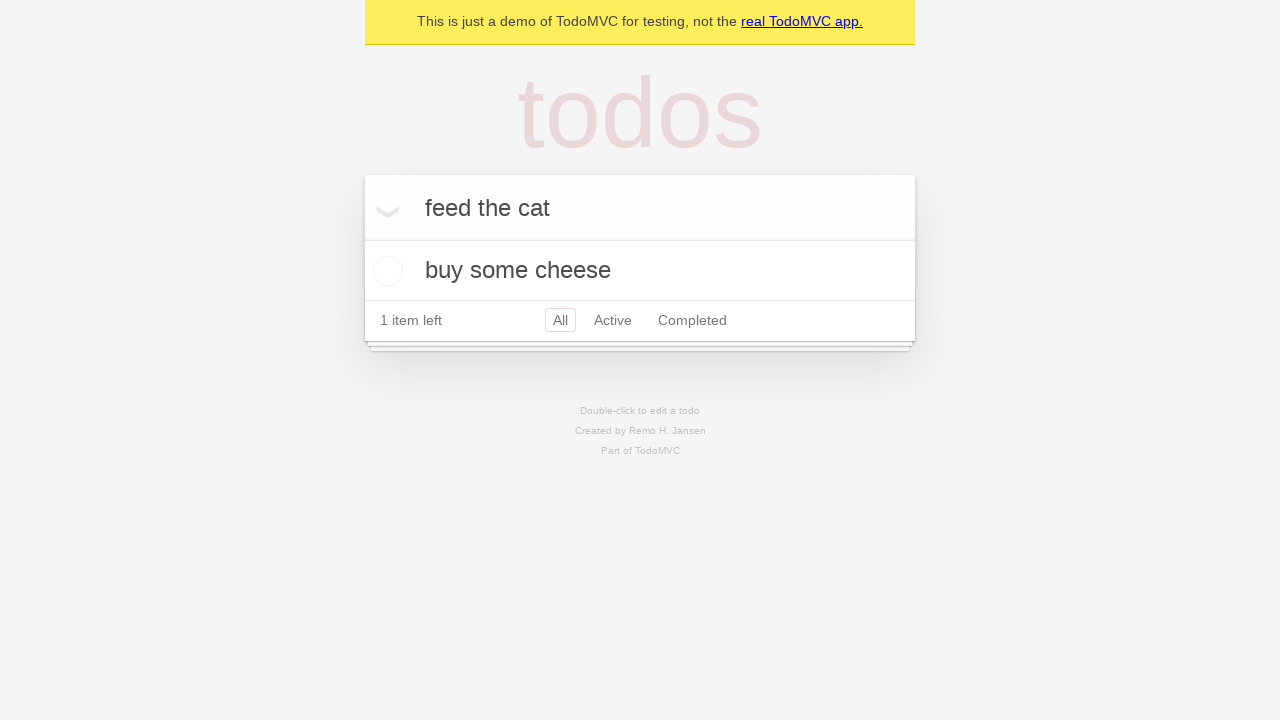

Pressed Enter to create second todo on internal:attr=[placeholder="What needs to be done?"i]
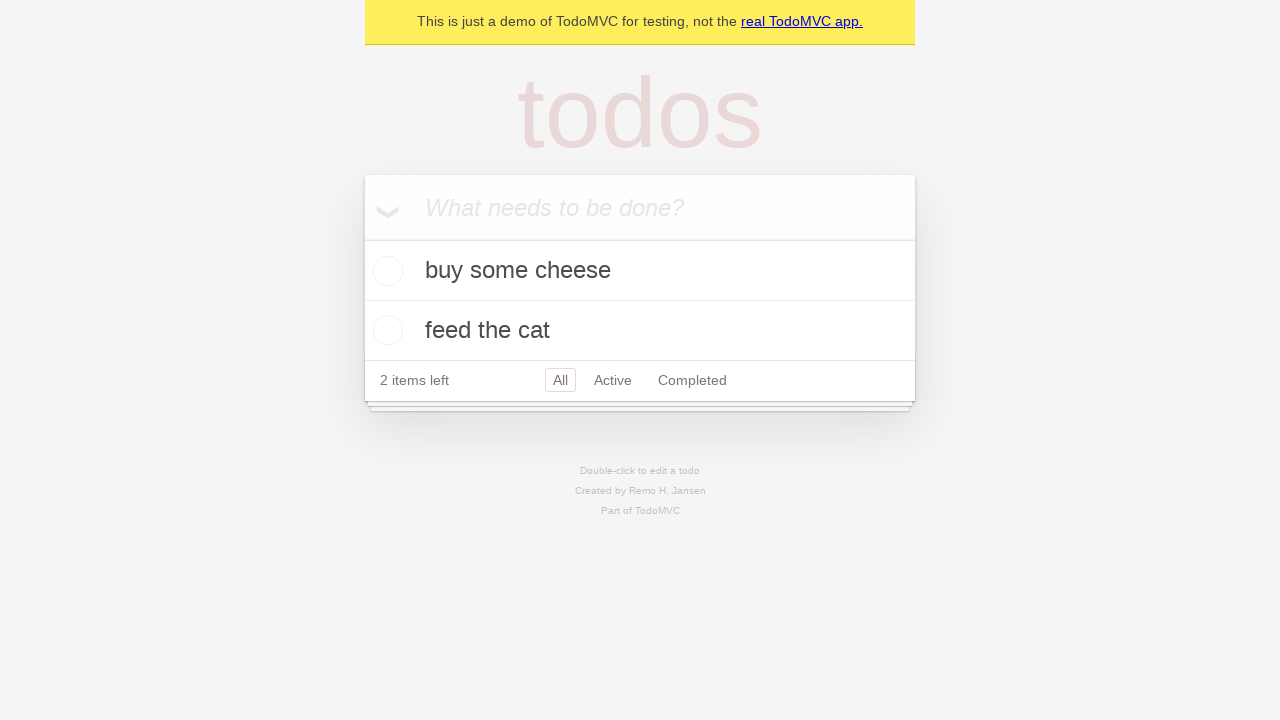

Filled todo input with 'book a doctors appointment' on internal:attr=[placeholder="What needs to be done?"i]
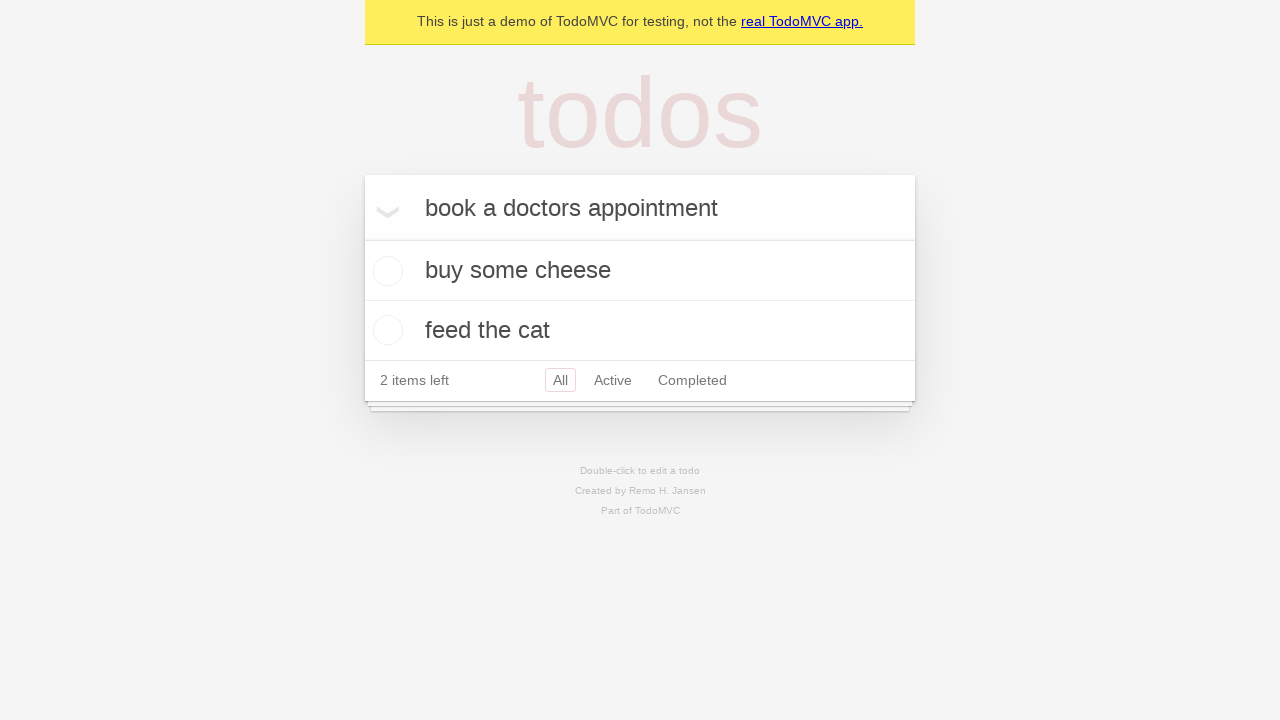

Pressed Enter to create third todo on internal:attr=[placeholder="What needs to be done?"i]
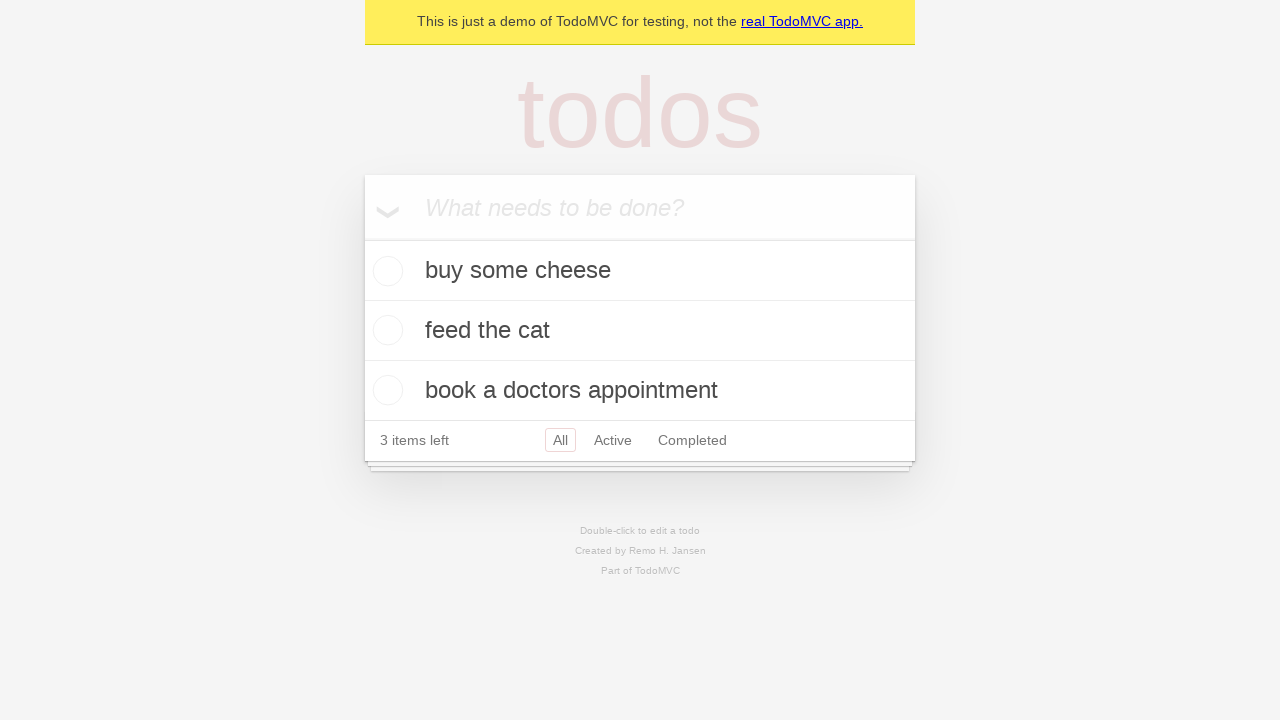

Created locators for Active and Completed filter links
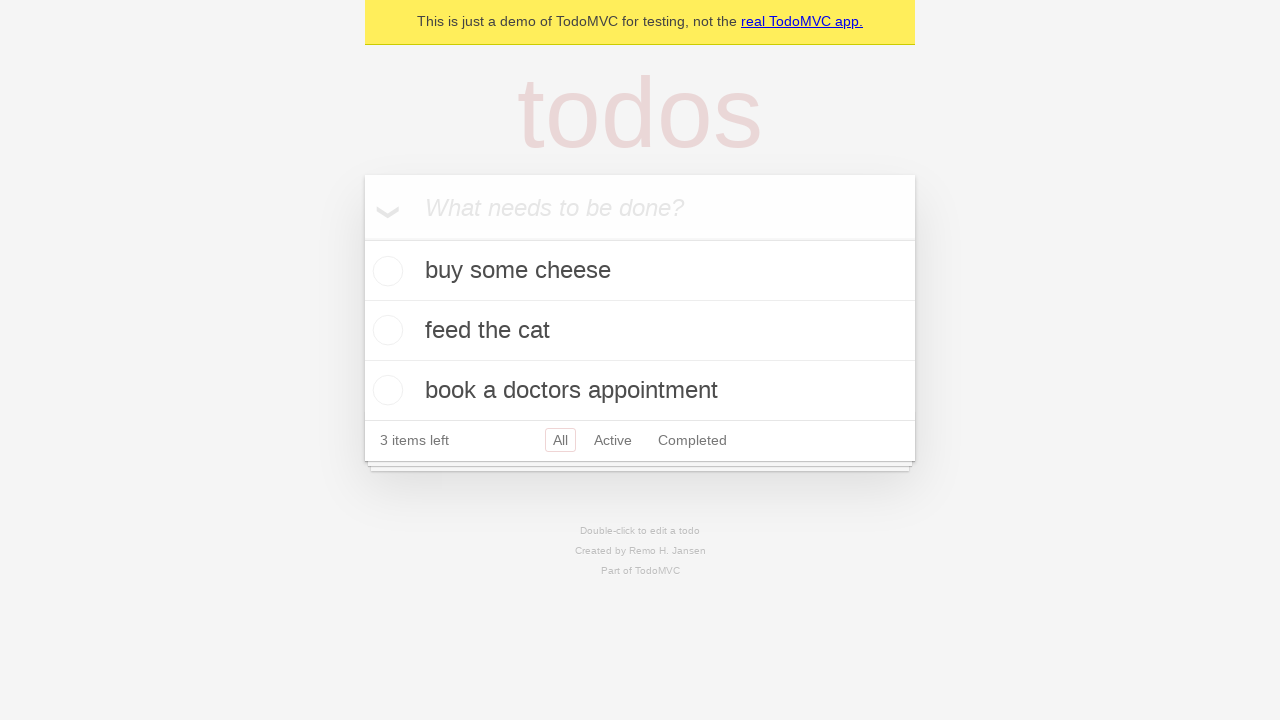

Clicked Active filter link at (613, 440) on internal:role=link[name="Active"i]
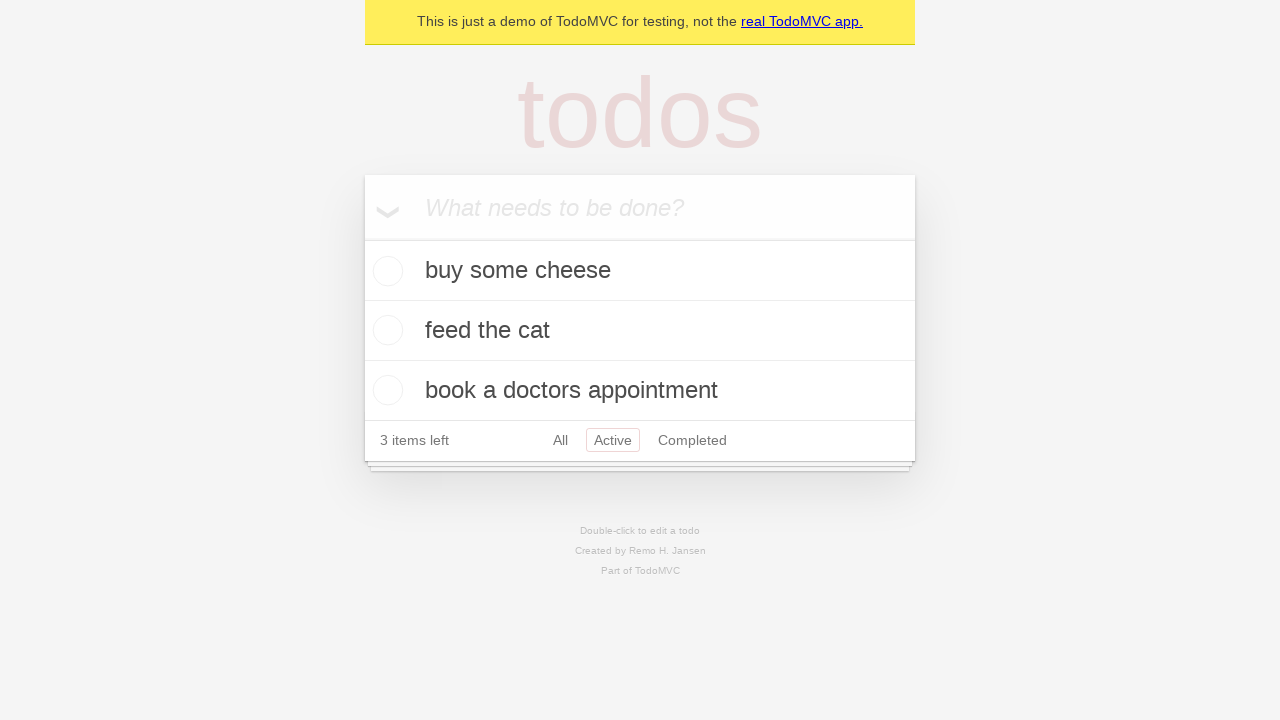

Clicked Completed filter link to verify 'selected' class highlight at (692, 440) on internal:role=link[name="Completed"i]
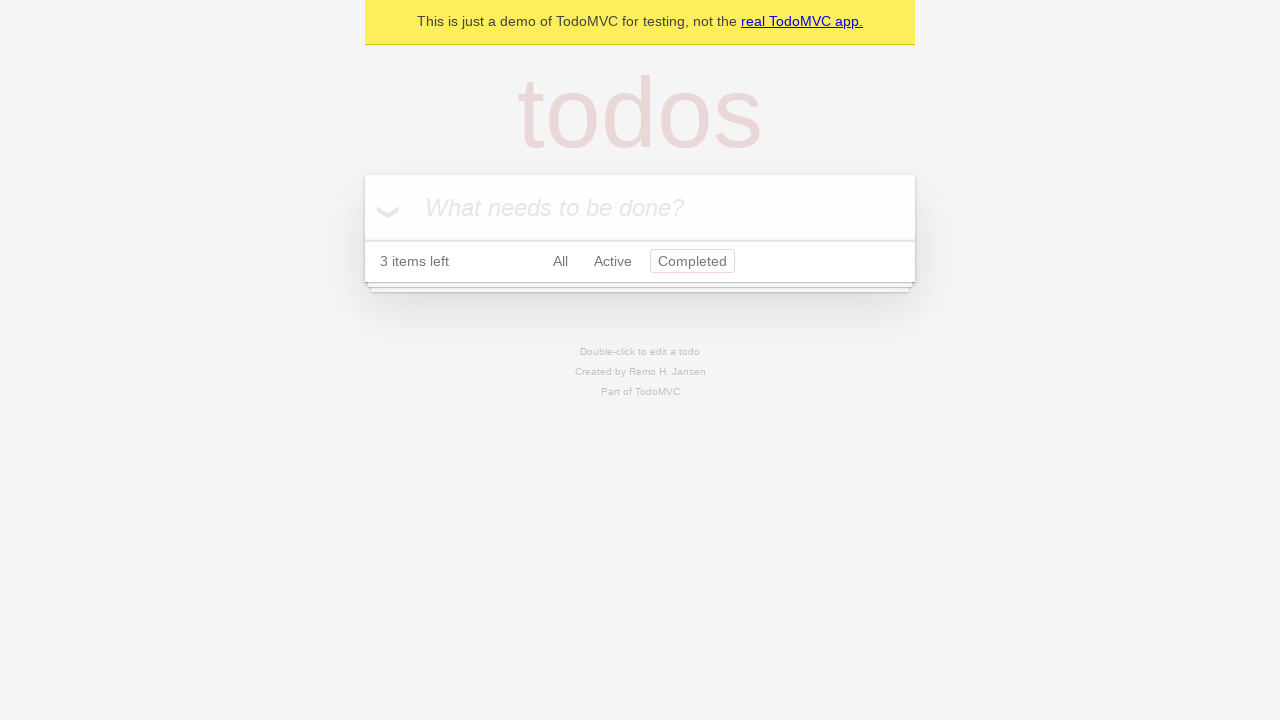

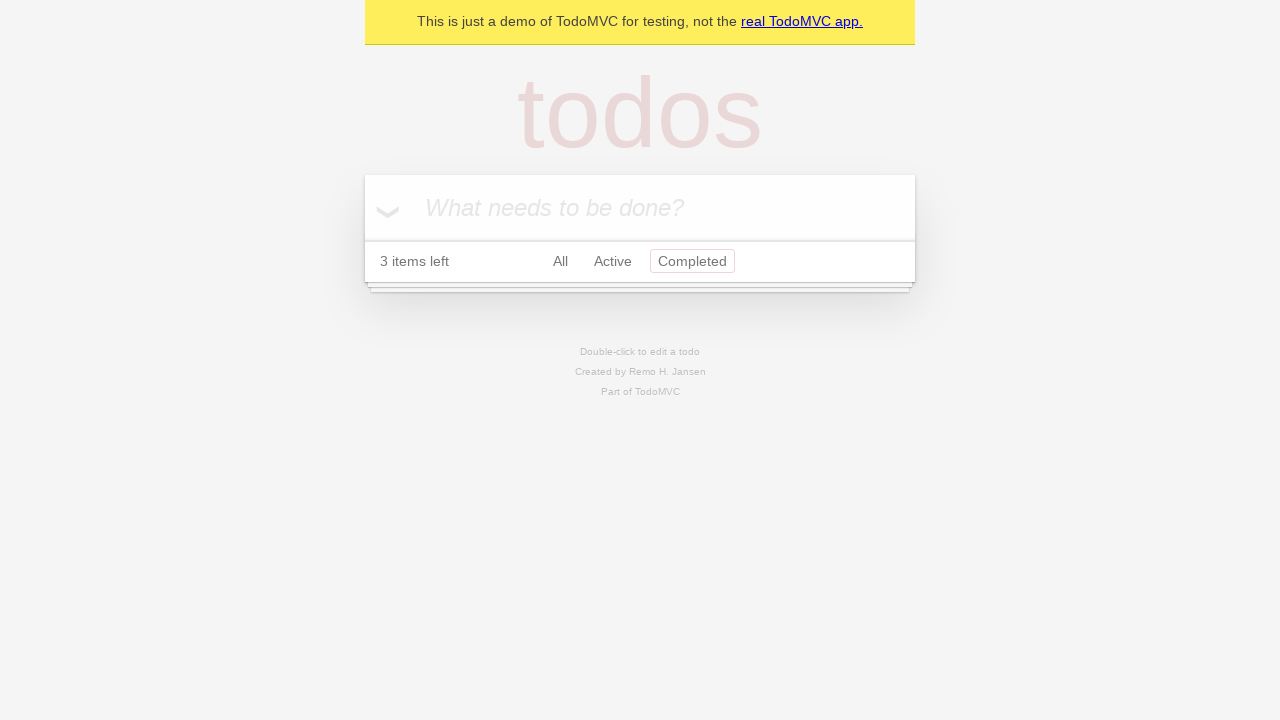